Tests clicking on a link and verifying navigation to a new page

Starting URL: https://kristinek.github.io/site/examples/actions

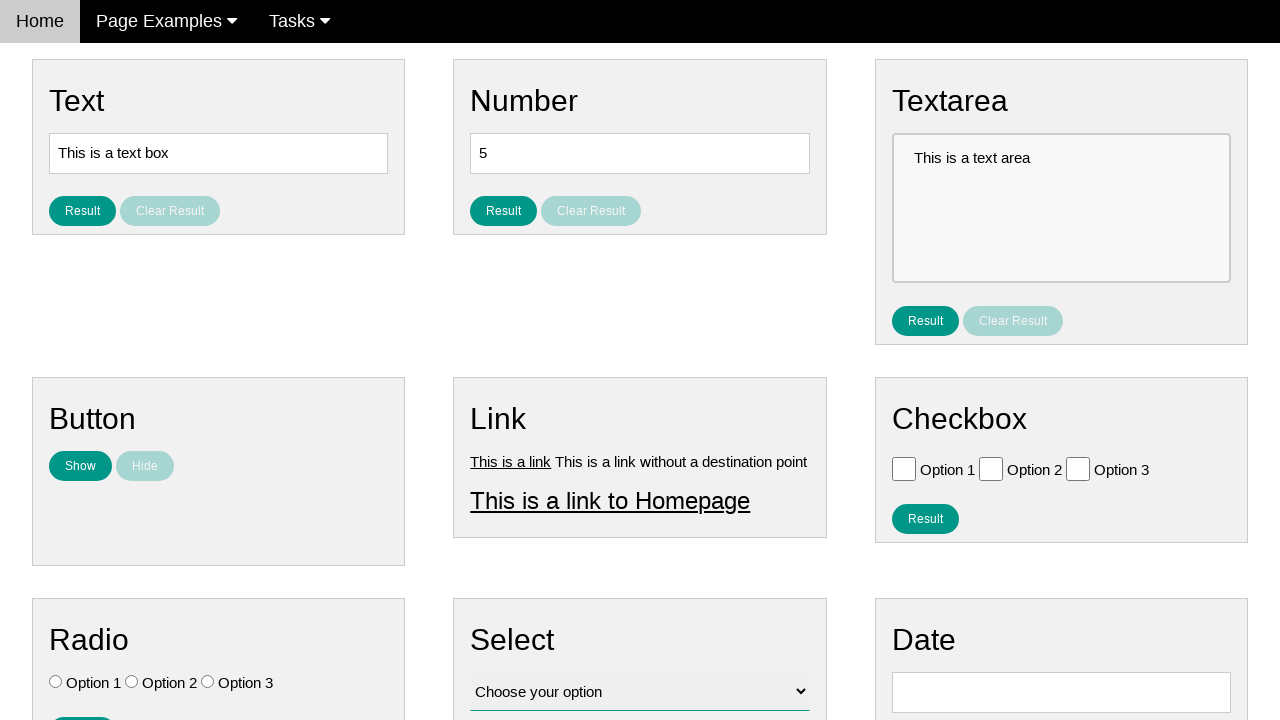

Clicked on link with id 'link1' at (511, 461) on #link1
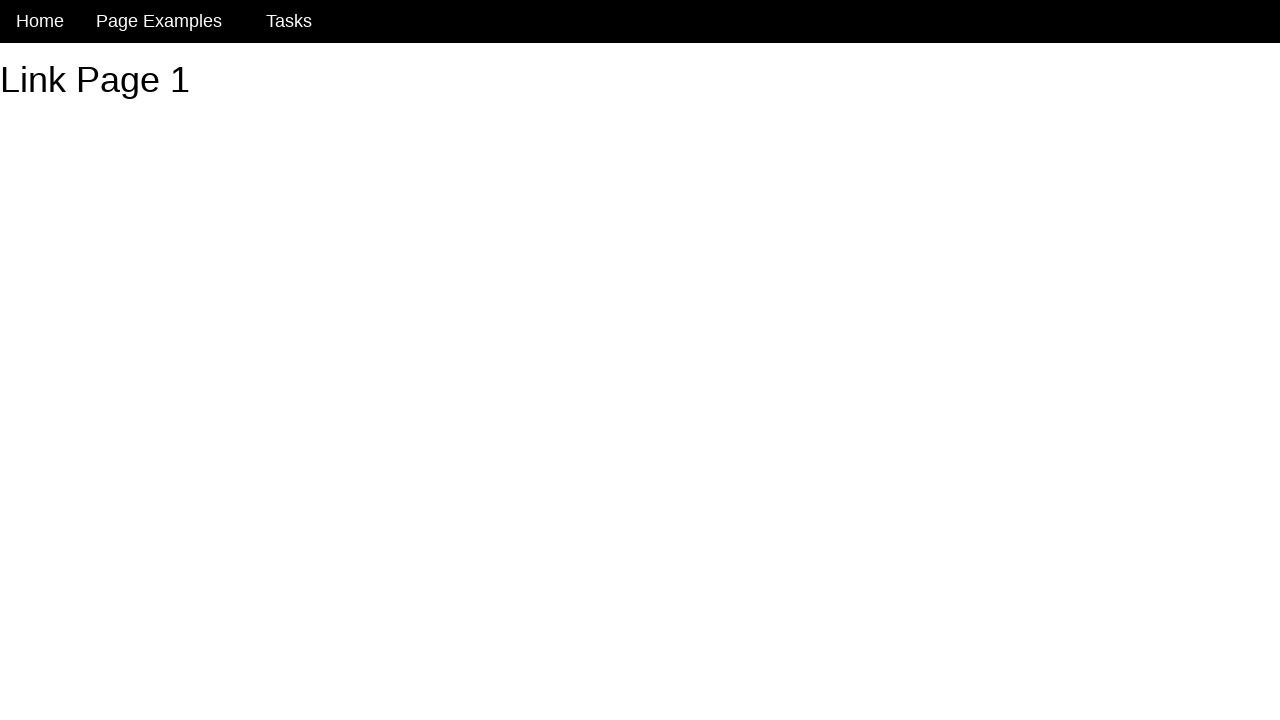

Navigation completed to https://kristinek.github.io/site/examples/link1
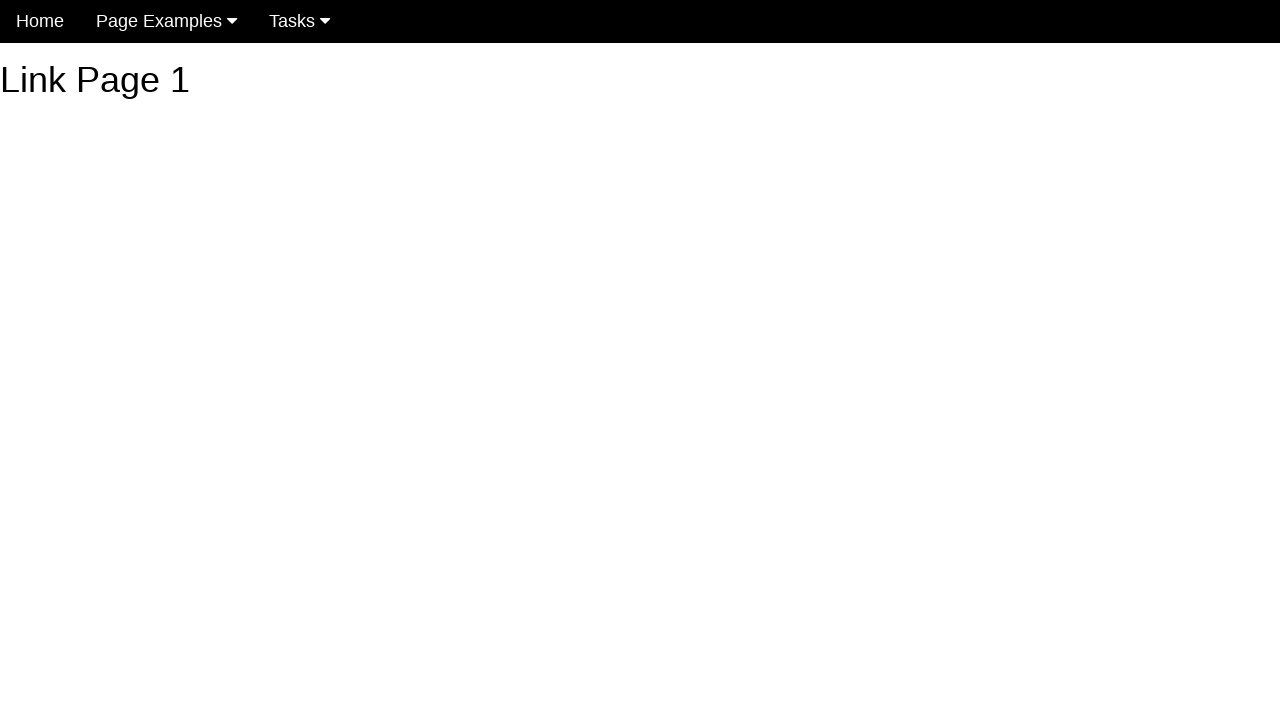

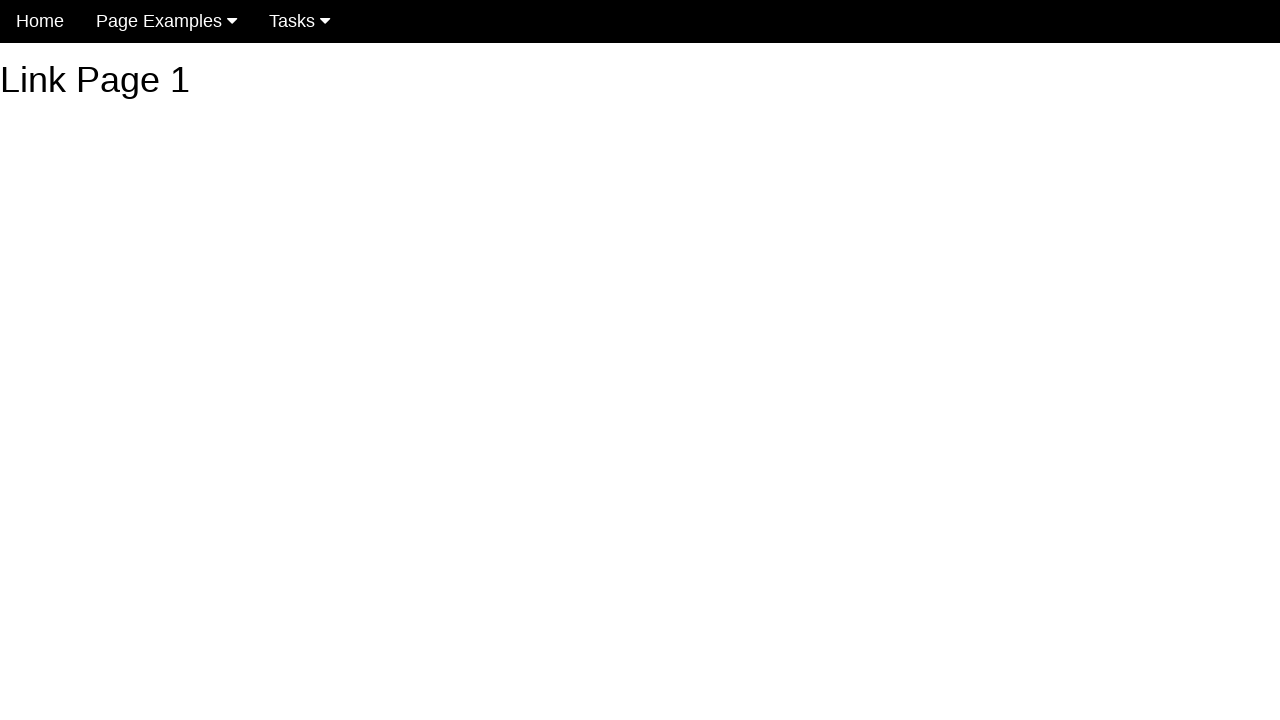